Tests scrolling by a specific number of pixels using JavaScript execution

Starting URL: https://demo.automationtesting.in/Register.html

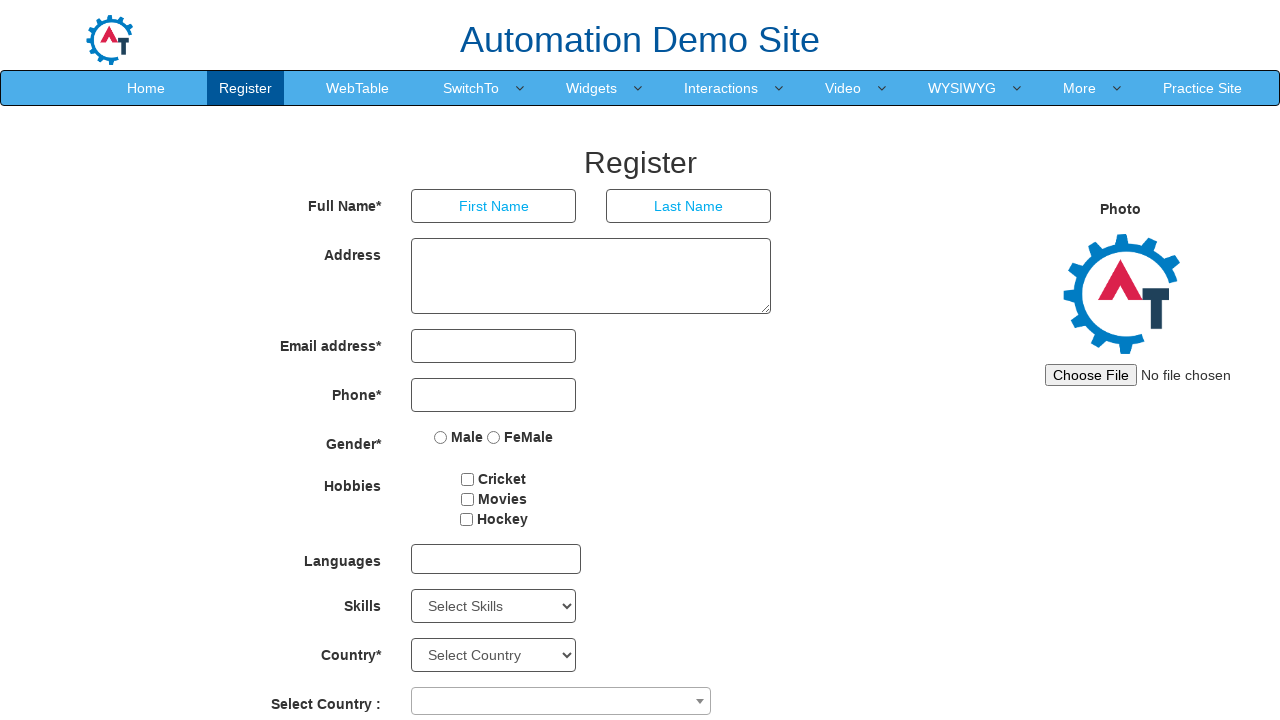

Scrolled down by 1000 pixels using JavaScript
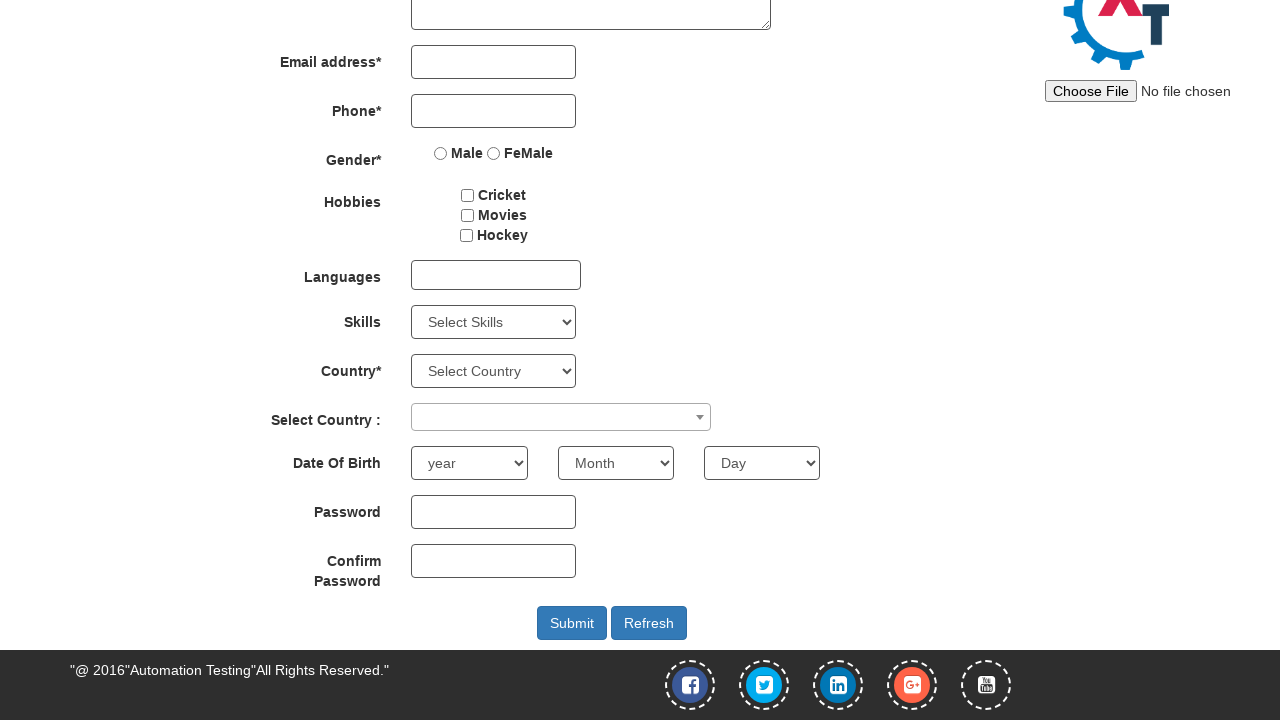

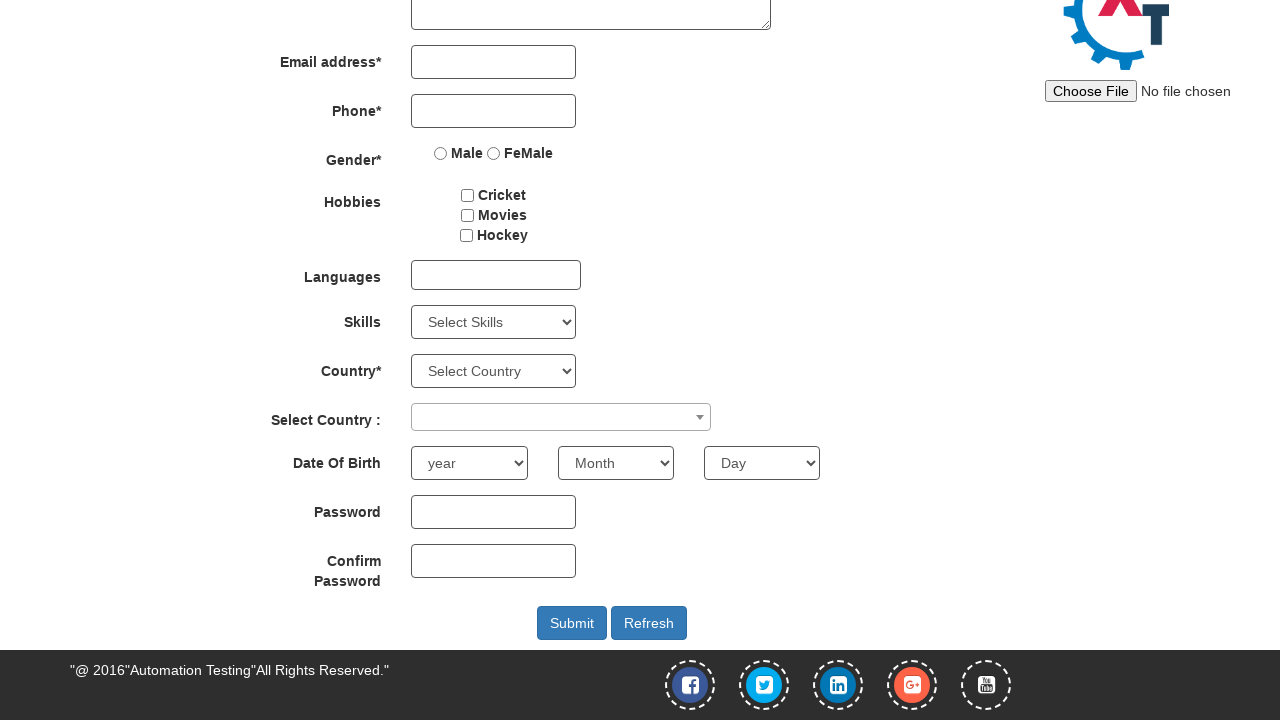